Tests explicit wait functionality by waiting for a price element to display "100", then clicking a book button, calculating a mathematical value based on an input, filling in the answer, and submitting the form.

Starting URL: http://suninjuly.github.io/explicit_wait2.html

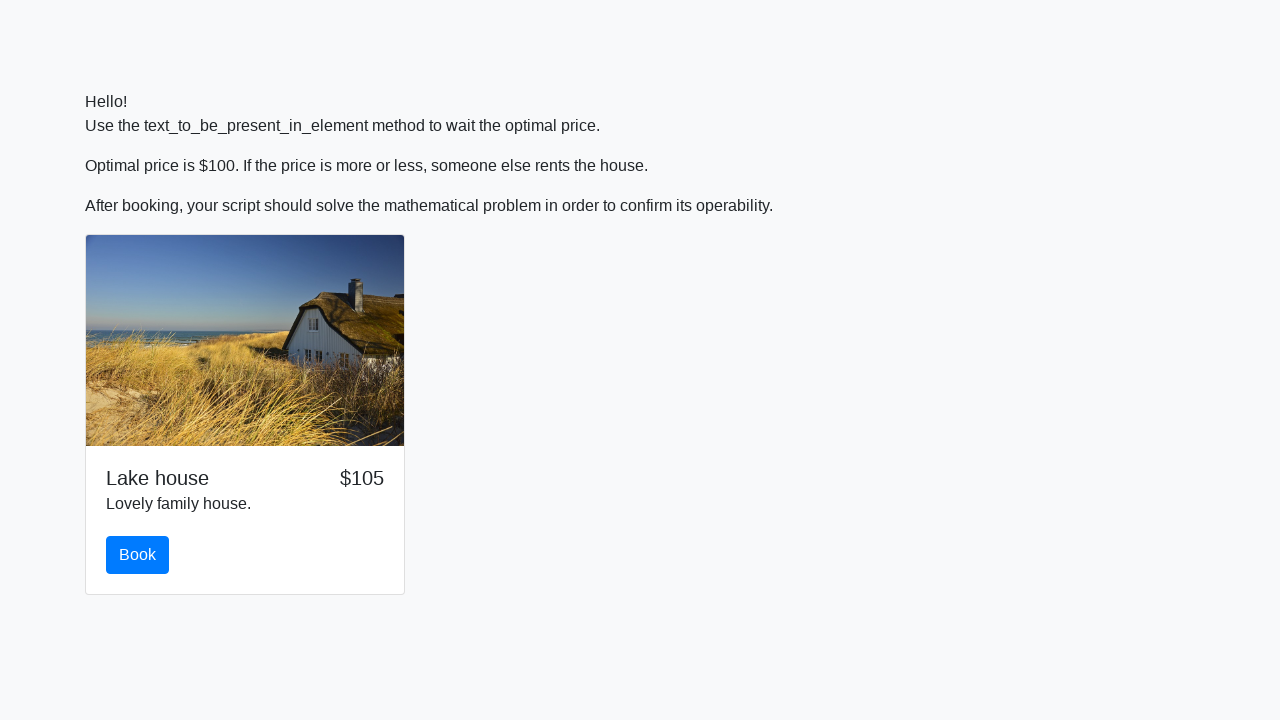

Waited for price element to display '100'
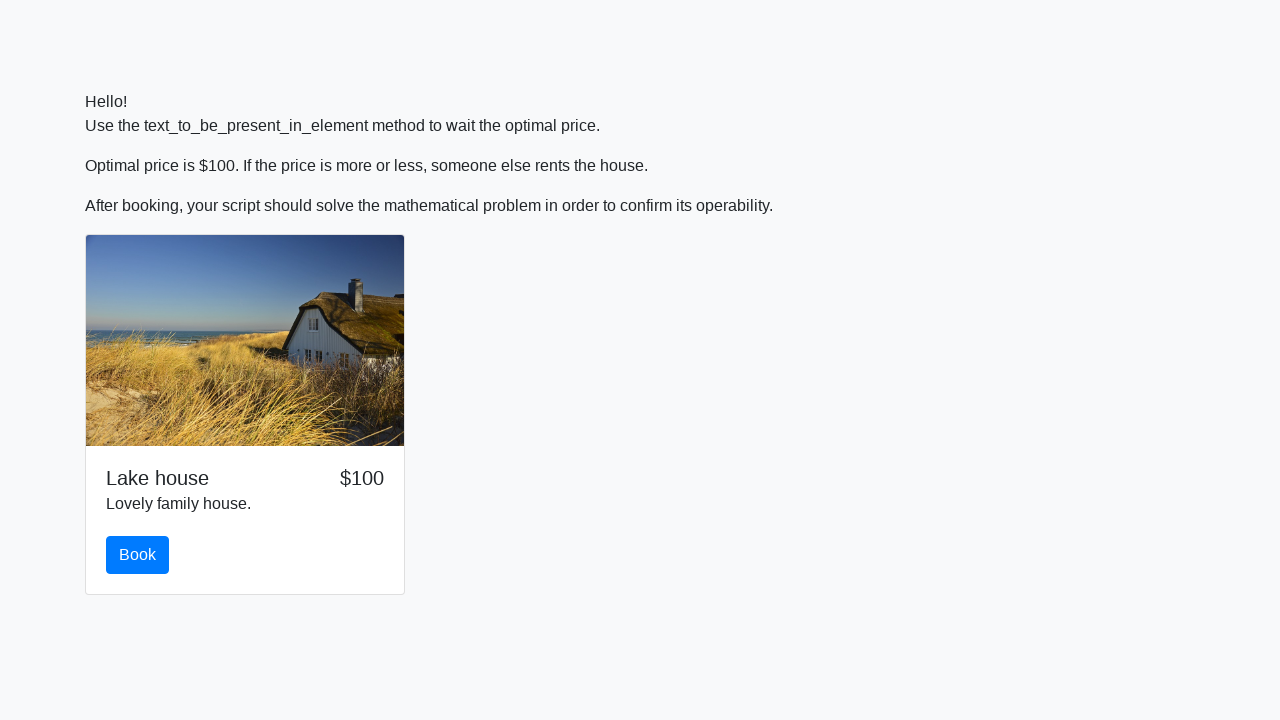

Clicked the book button at (138, 555) on #book
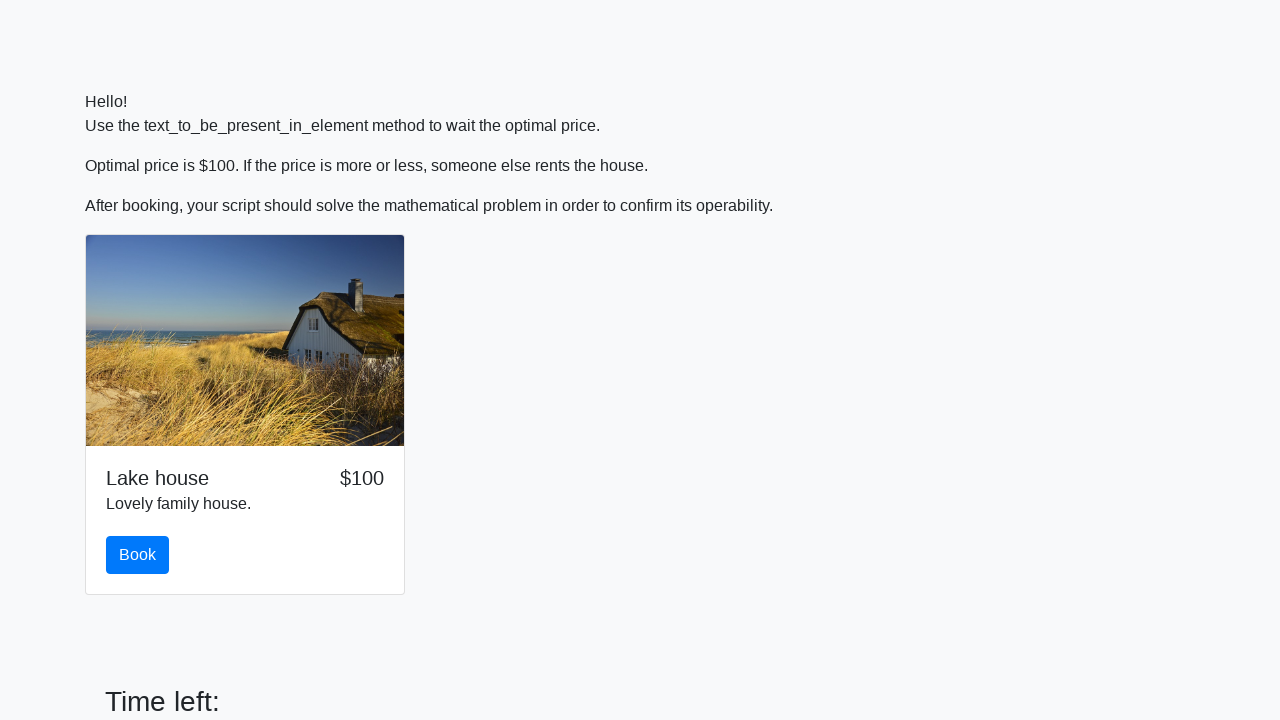

Retrieved input value for calculation
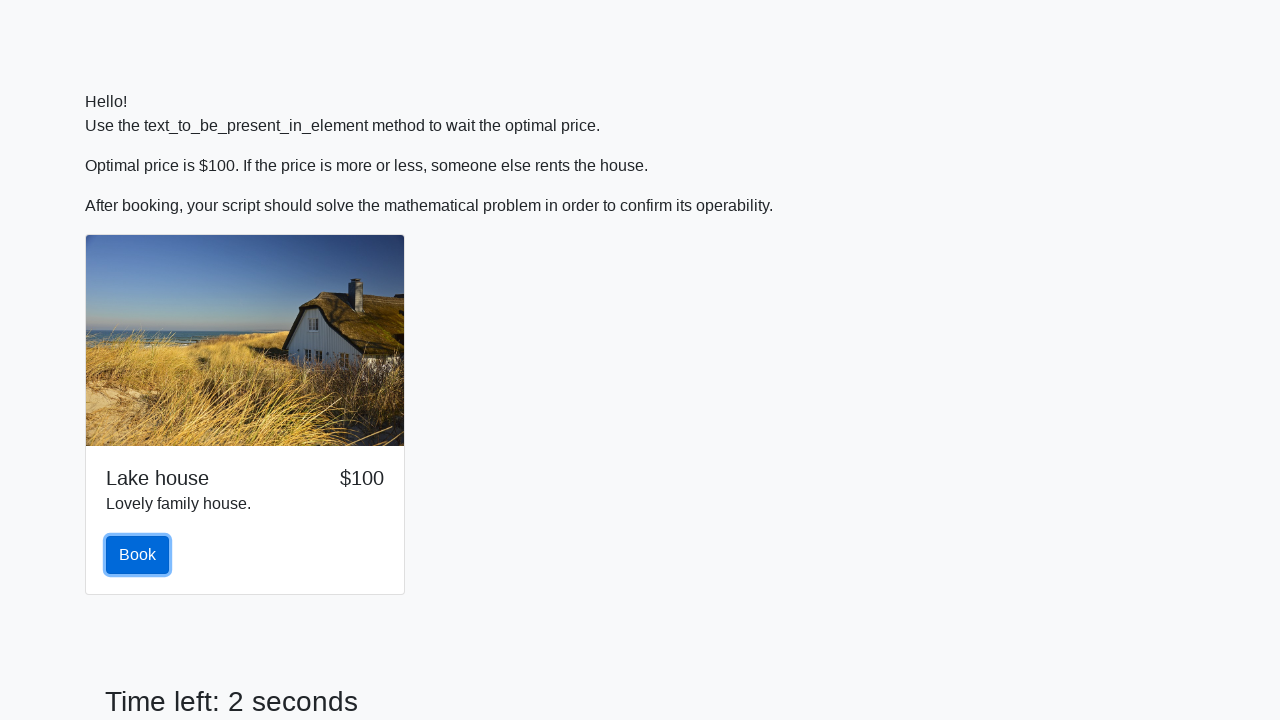

Calculated mathematical answer: 2.4766554121370454
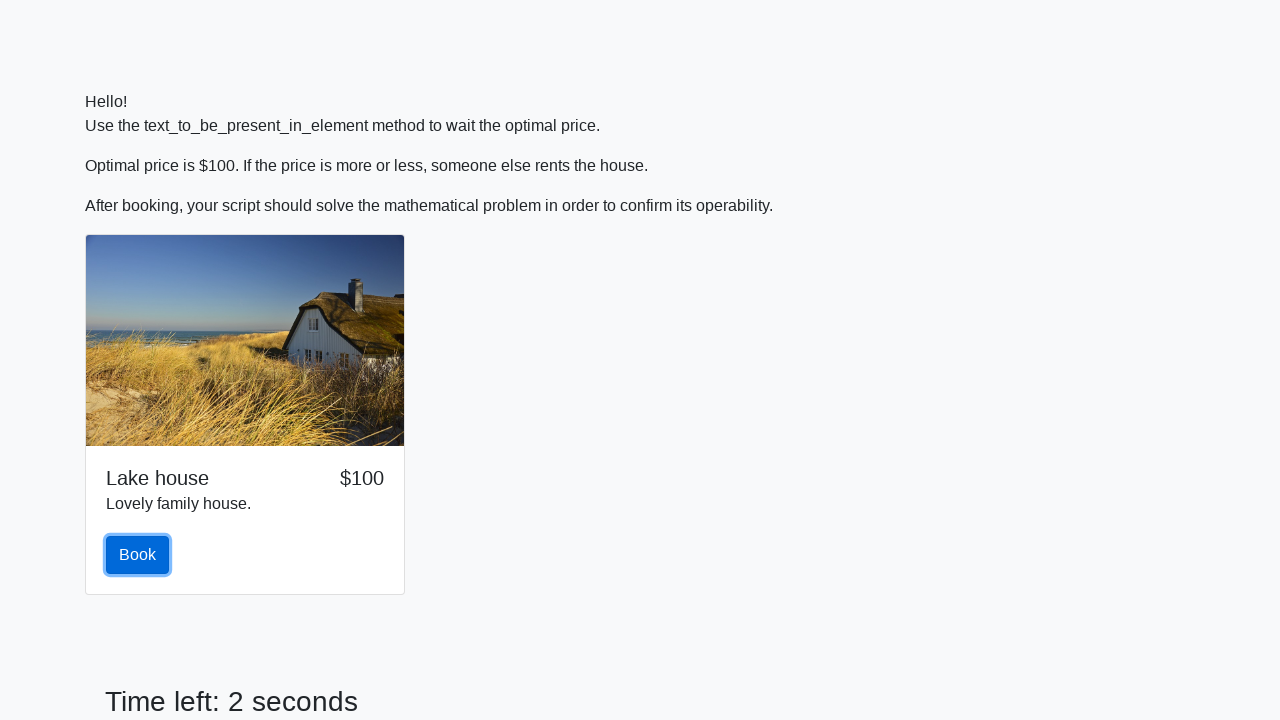

Filled answer field with calculated value on #answer
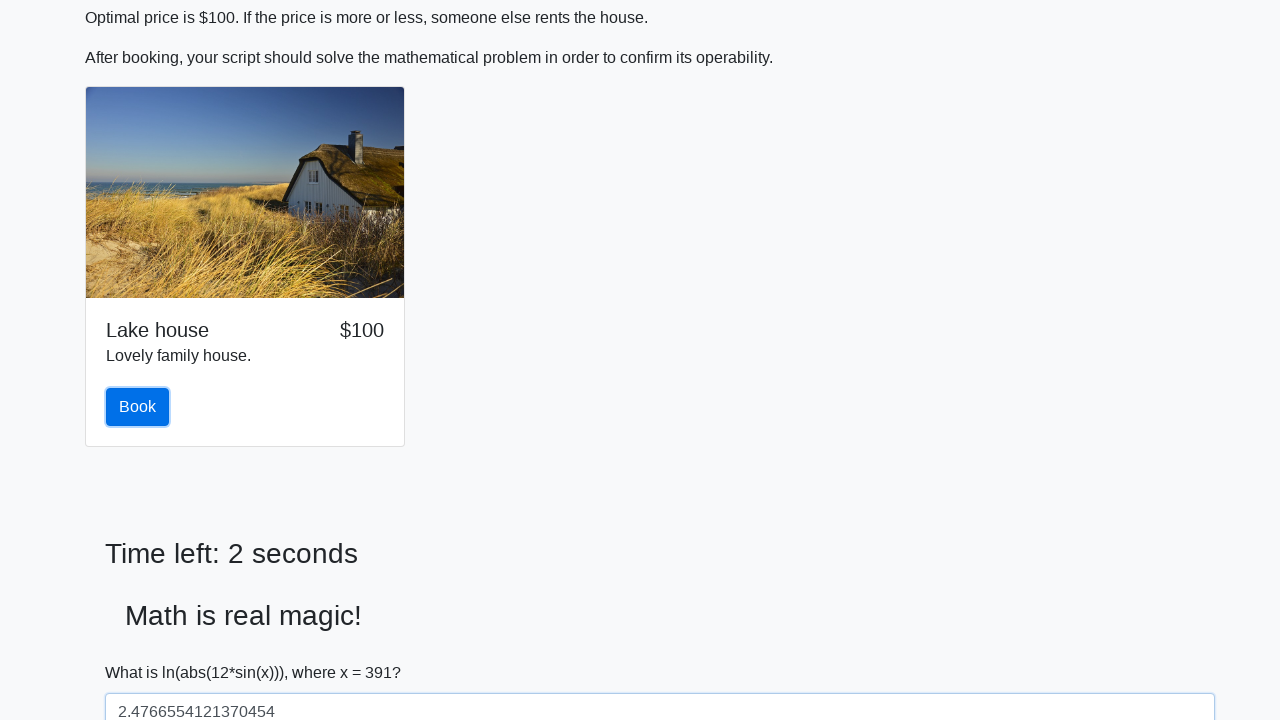

Clicked solve button to submit form at (143, 651) on #solve
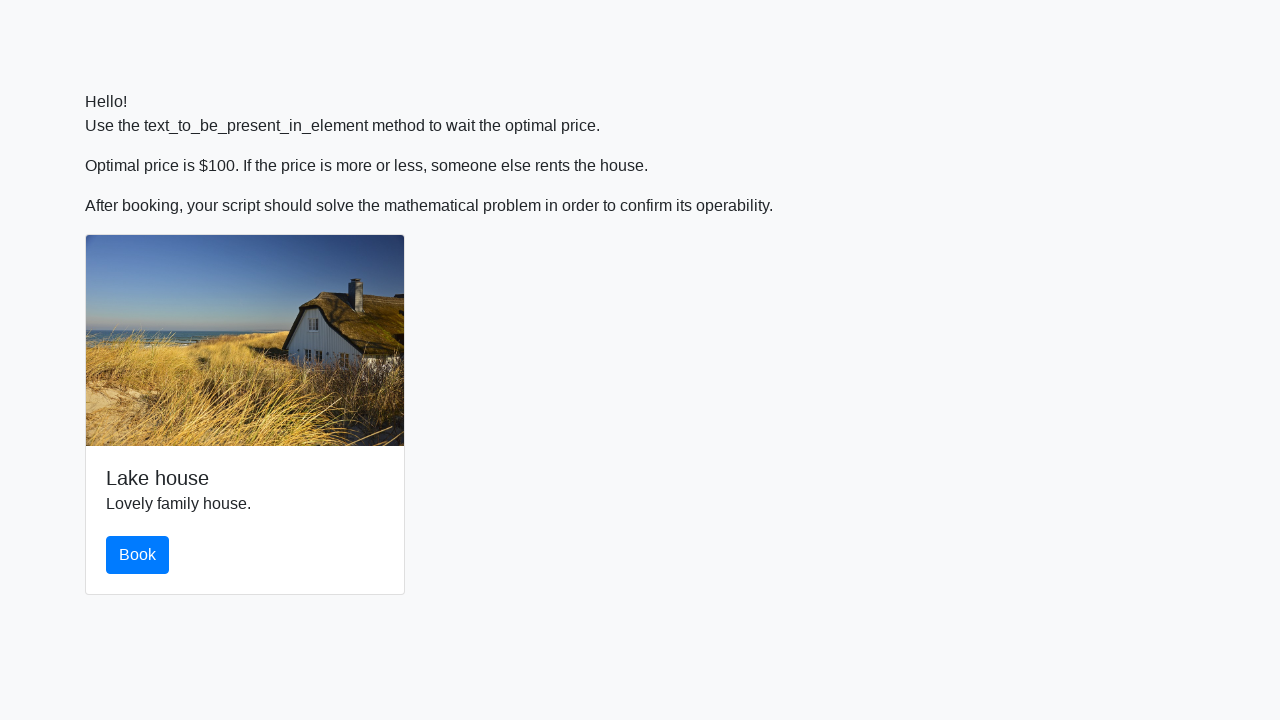

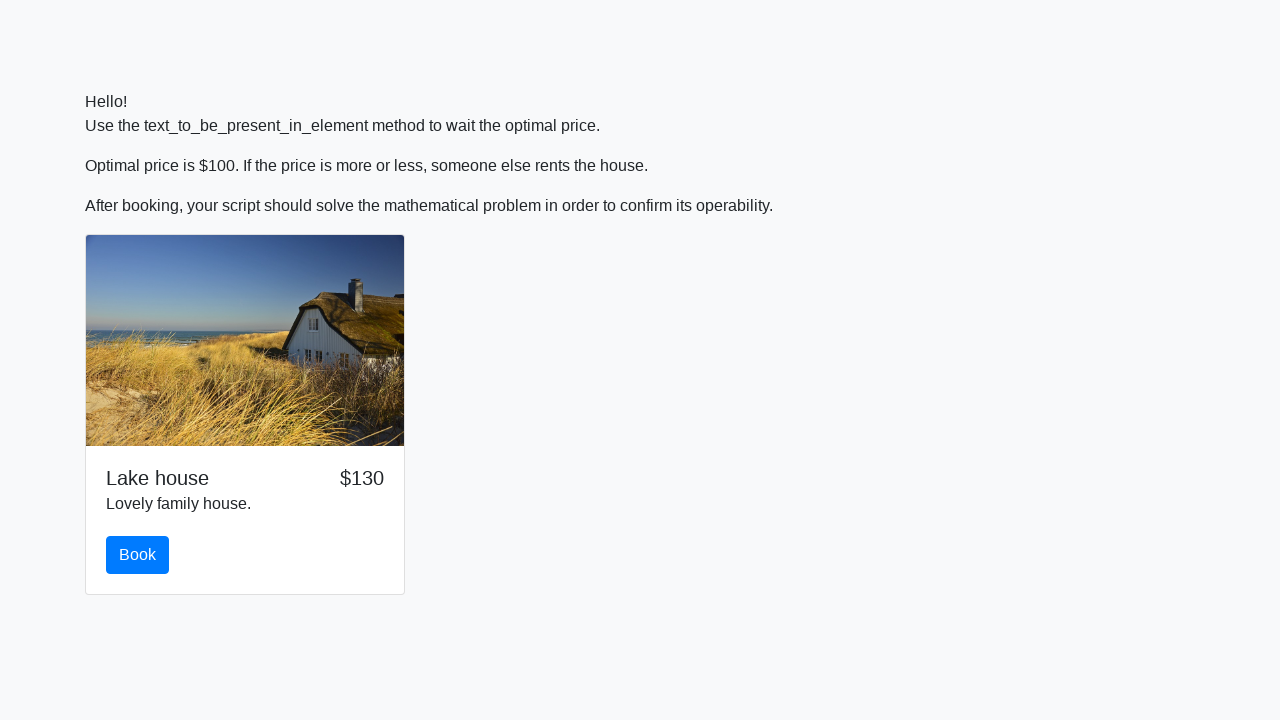